Tests selecting syntax highlighting option (Bash) from the dropdown menu on Pastebin

Starting URL: https://pastebin.com

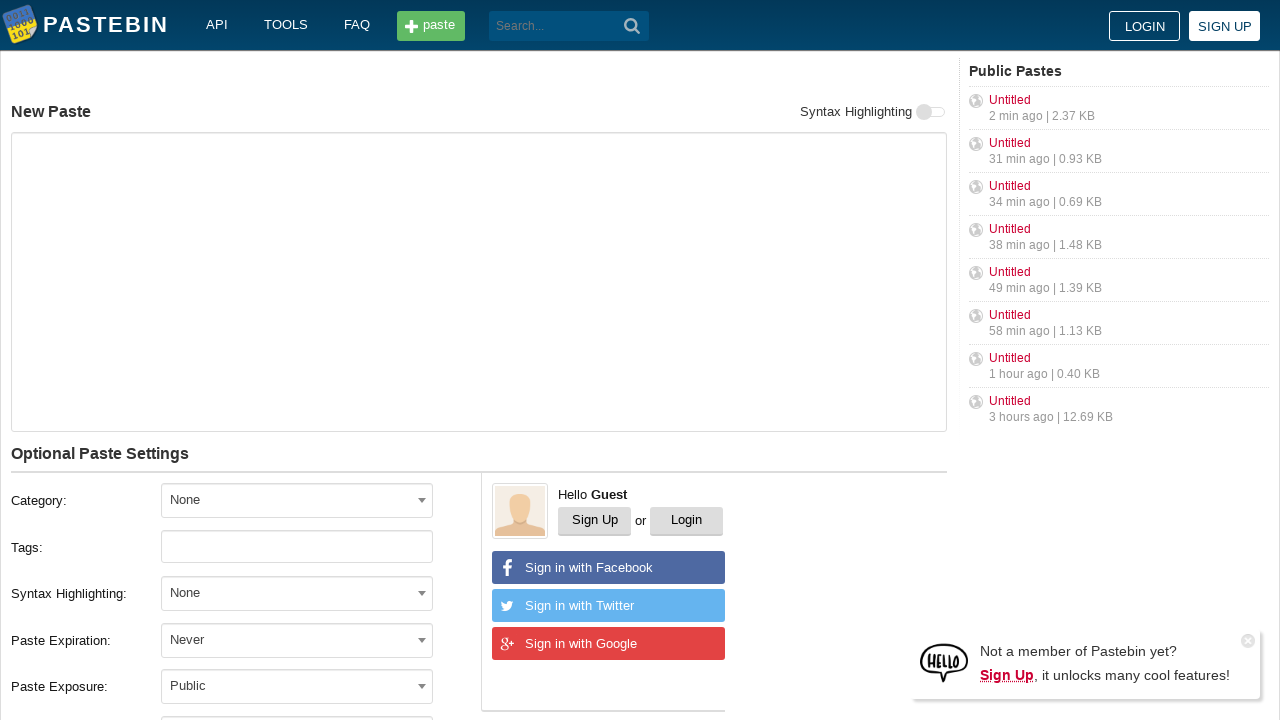

Clicked on syntax highlighting dropdown menu at (297, 593) on span#select2-postform-format-container
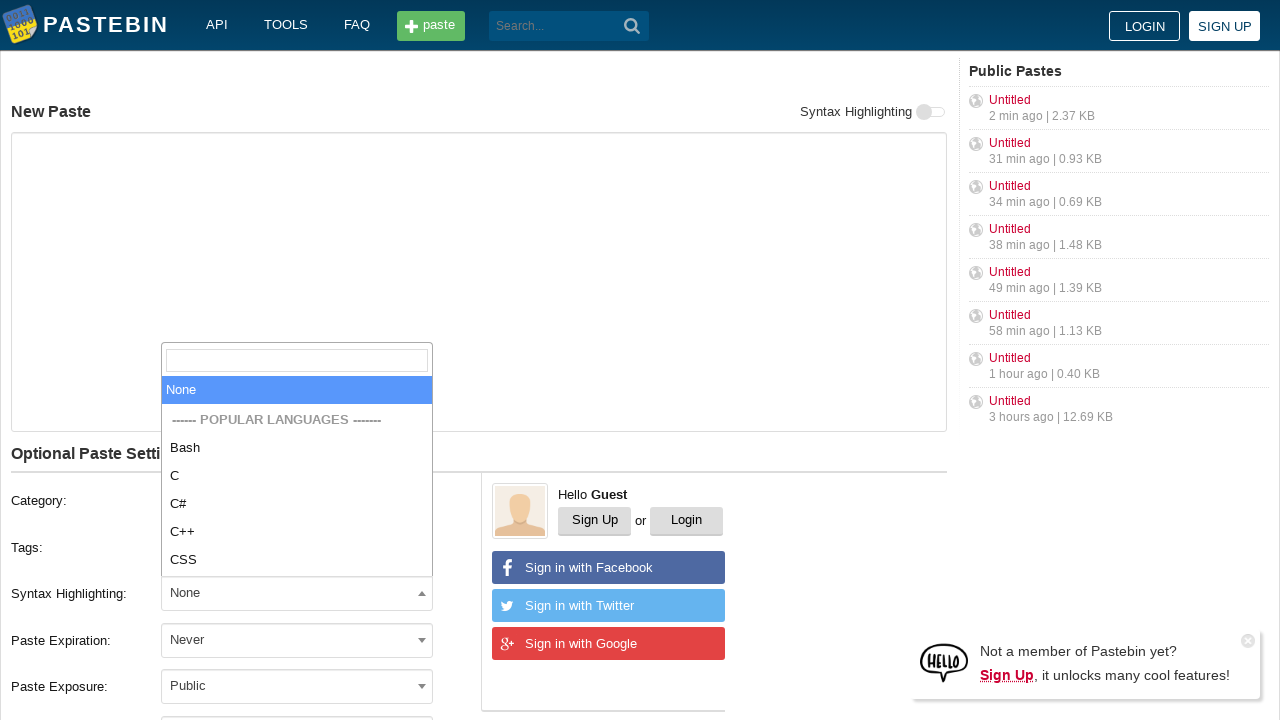

Filled dropdown search field with 'Bash' on input.select2-search__field
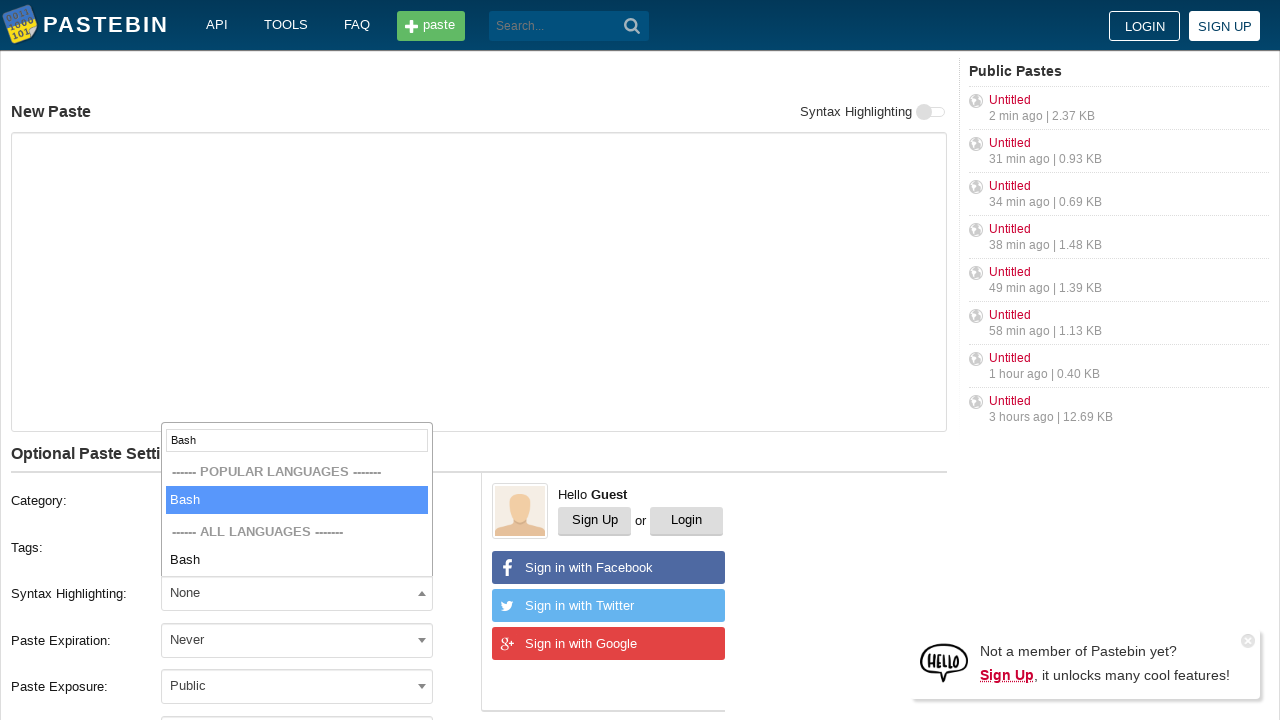

Selected Bash syntax highlighting option from dropdown at (297, 486) on li.select2-results__option:has-text('Bash')
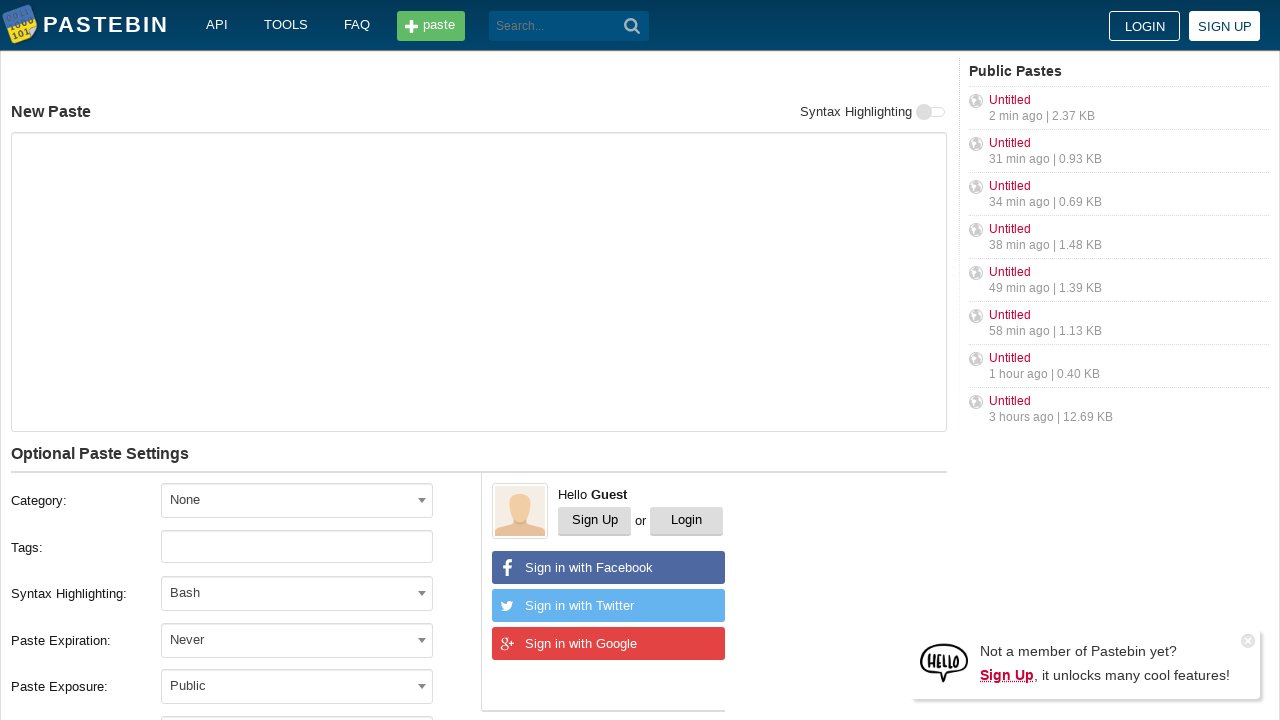

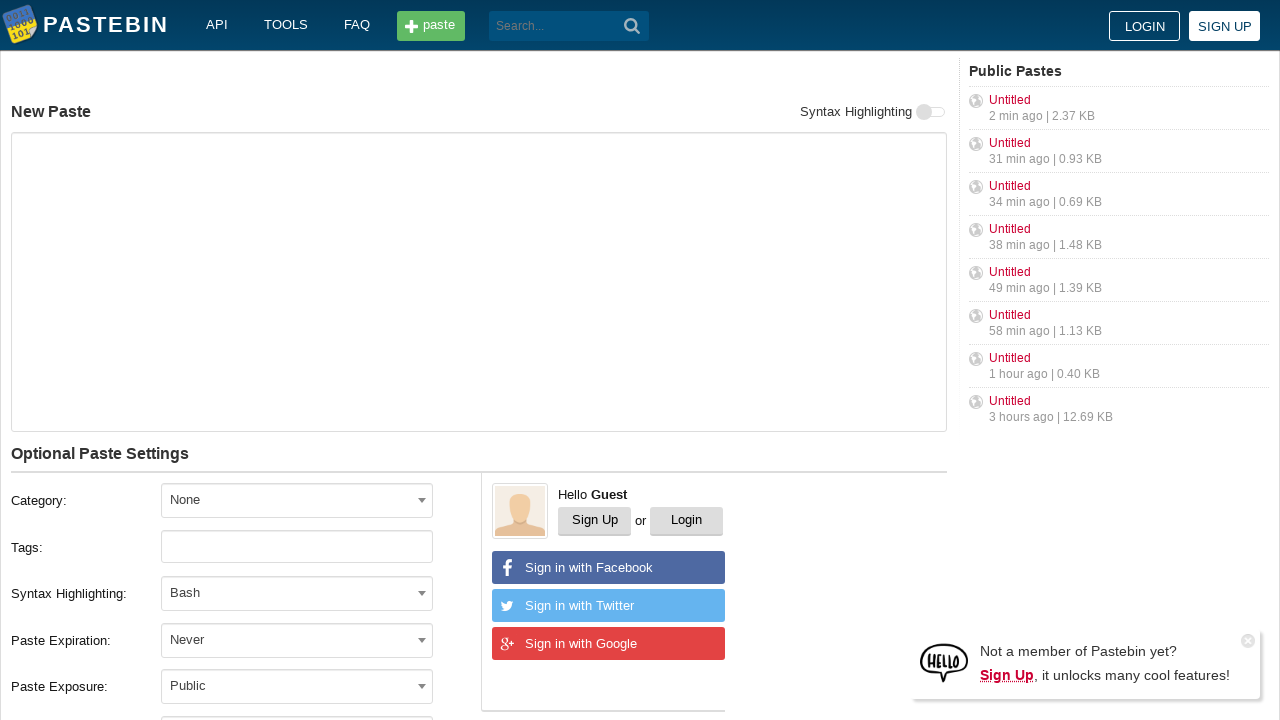